Tests the vegetable offers page by clicking to sort the first column, then navigating through pagination pages to find a specific vegetable (Potato) and verify its presence.

Starting URL: https://rahulshettyacademy.com/seleniumPractise/#/offers

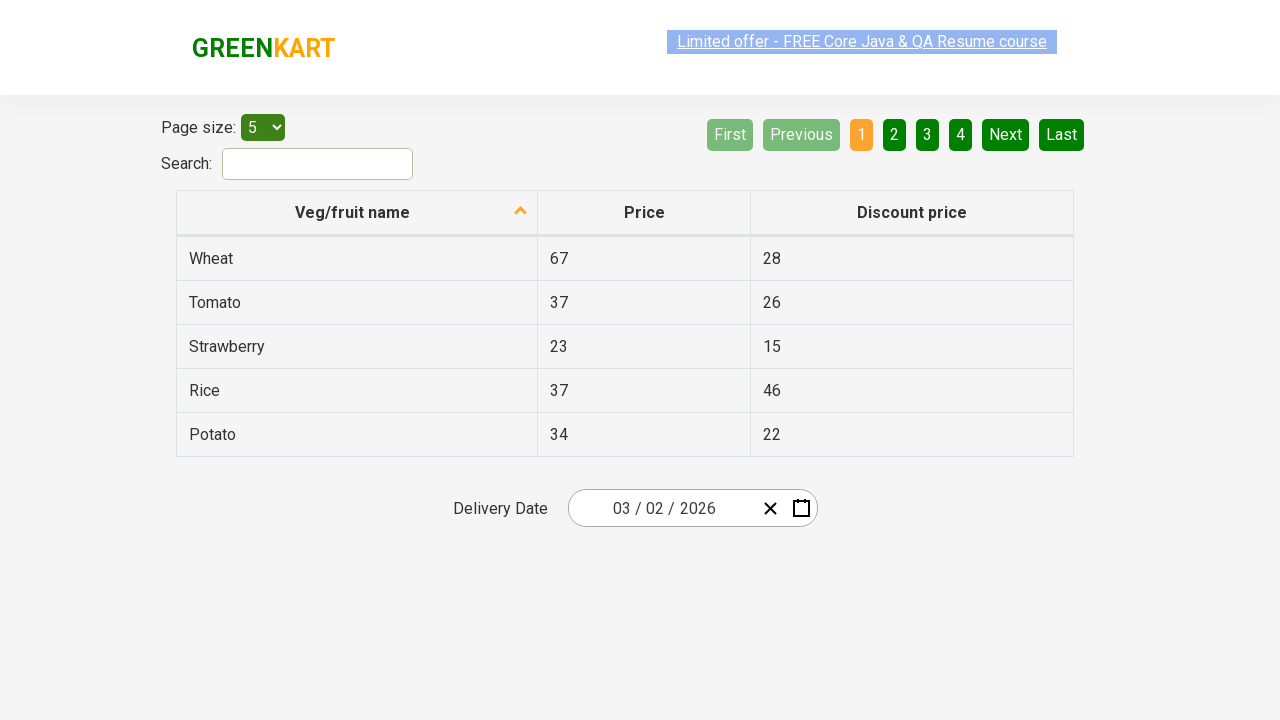

Clicked first column header to sort the vegetable table at (357, 213) on xpath=//tr/th[1]
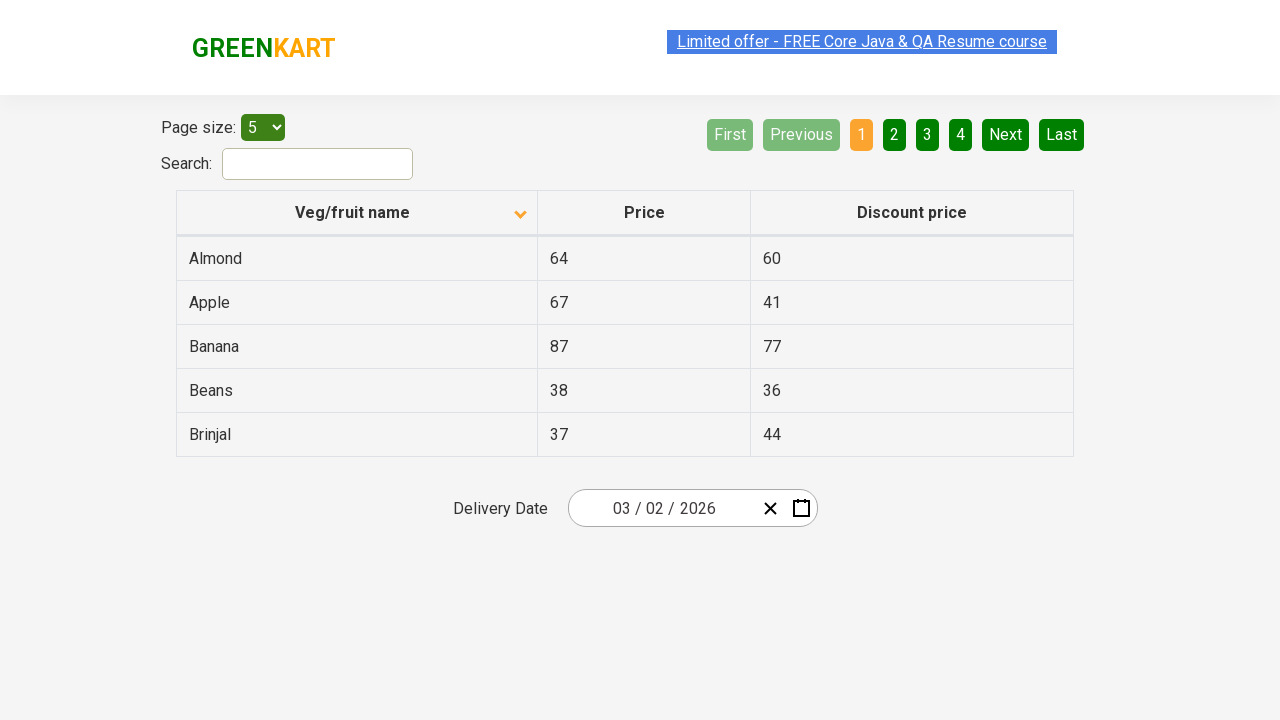

Table body loaded with vegetable data
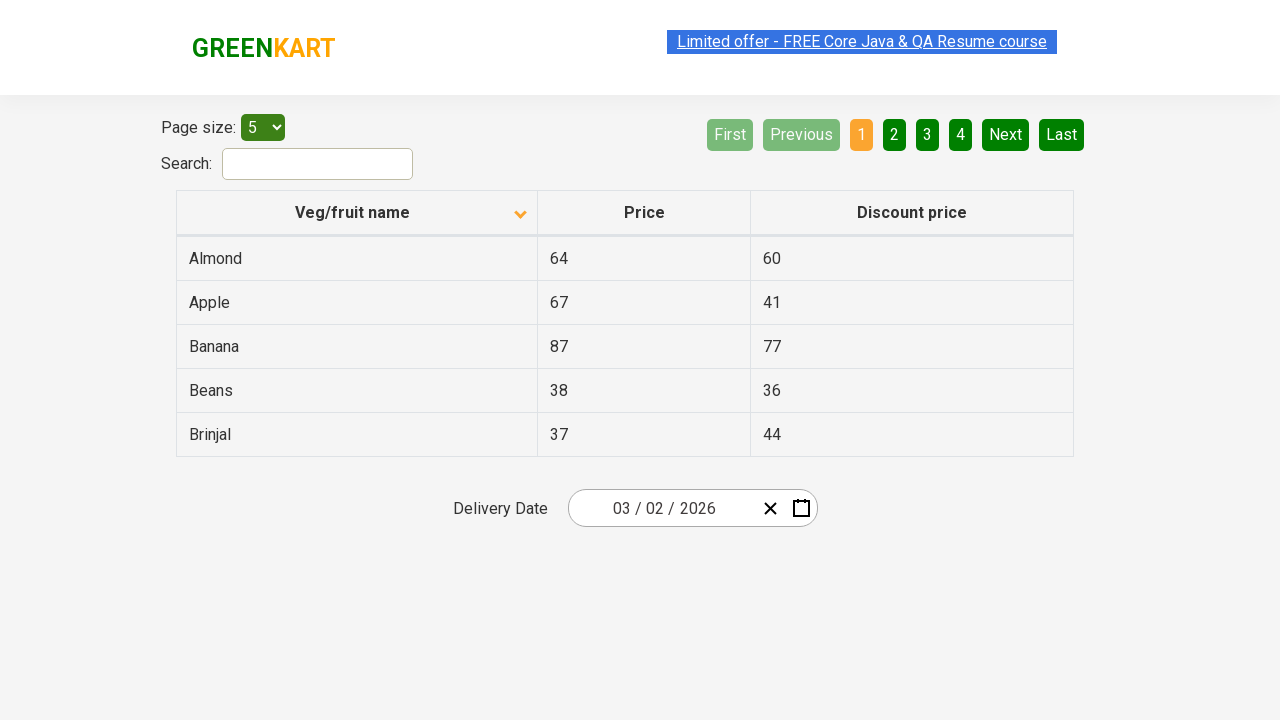

Retrieved all vegetable names from current page (found 5 entries)
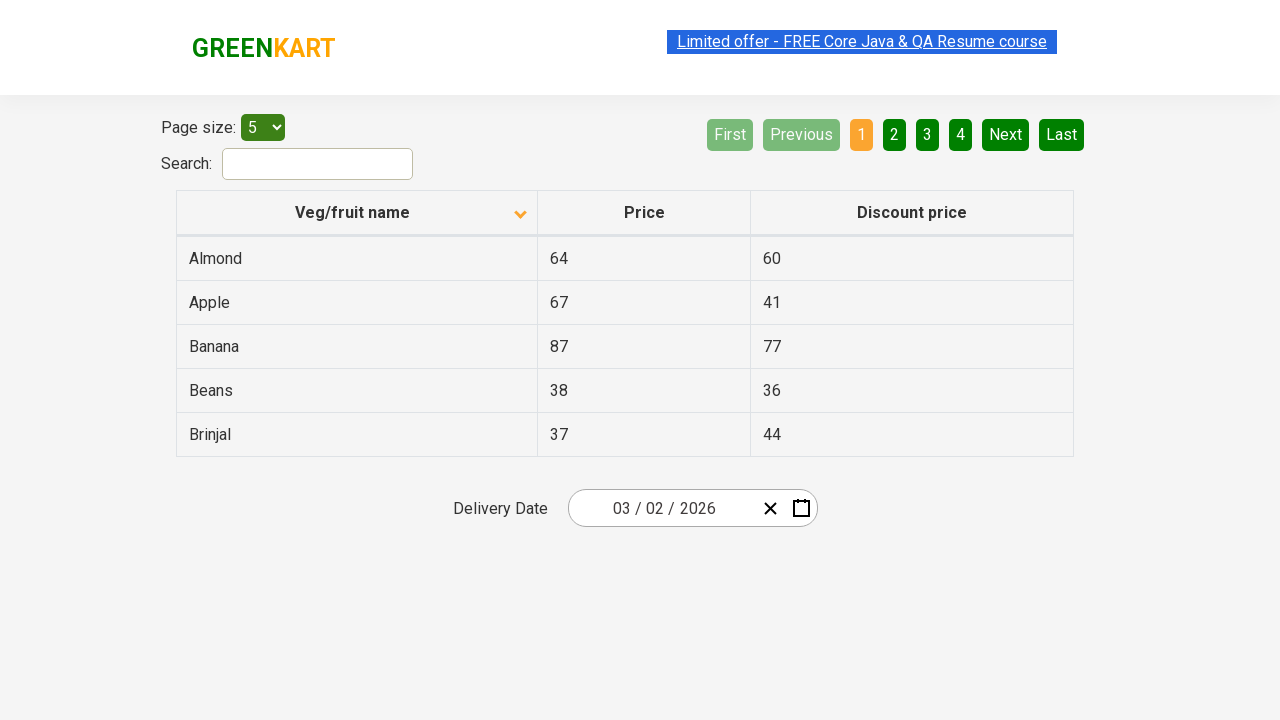

Clicked 'Next' button to navigate to page 2 at (1006, 134) on xpath=//a[@aria-label='Next']
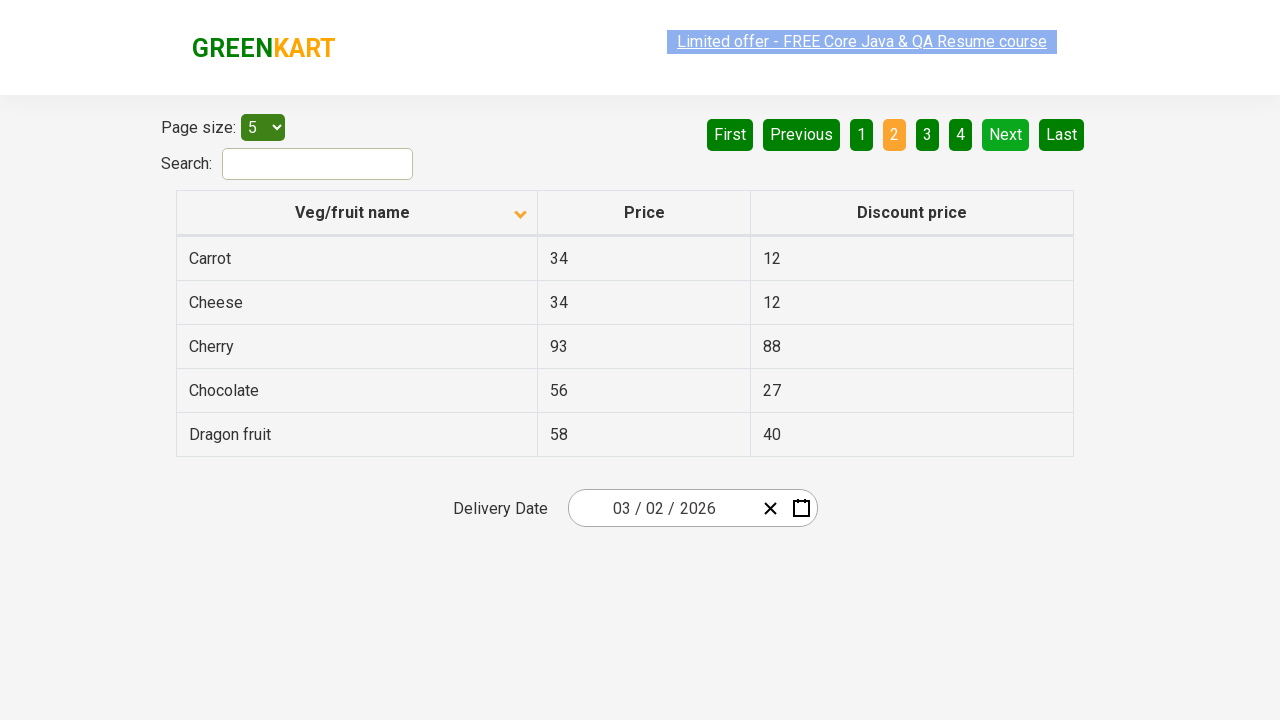

Waited for page content to update
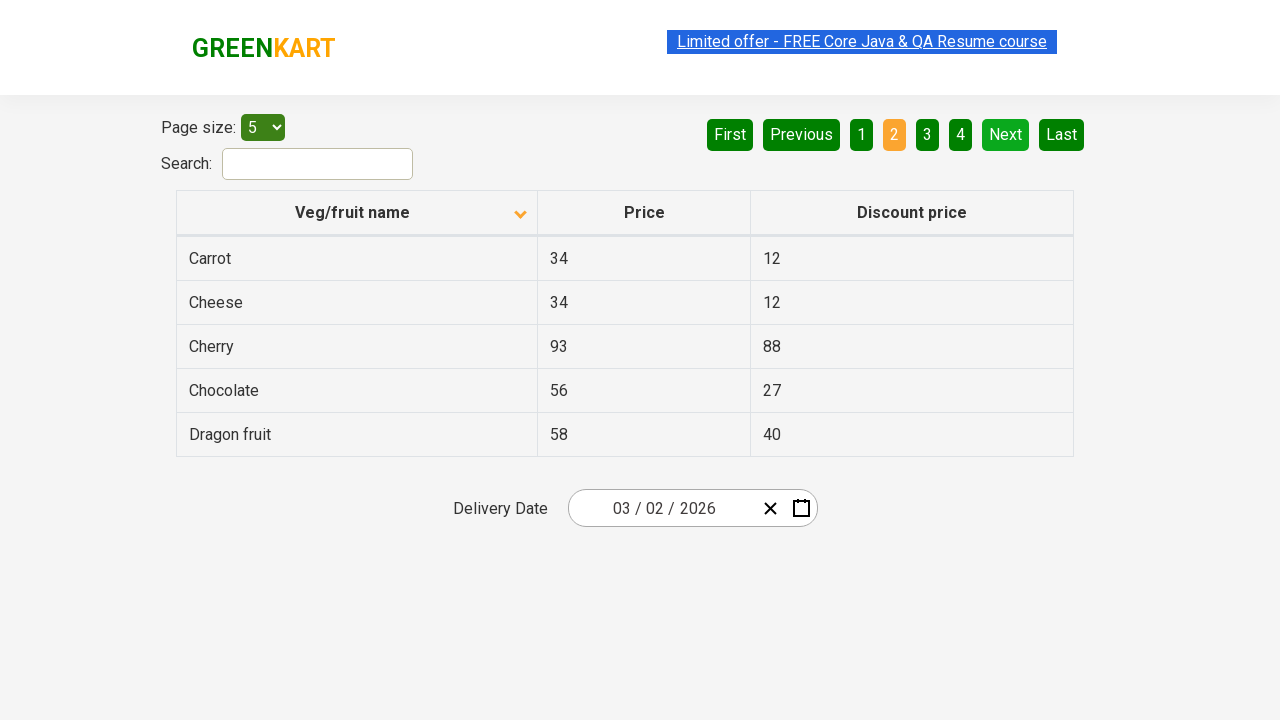

Retrieved all vegetable names from current page (found 5 entries)
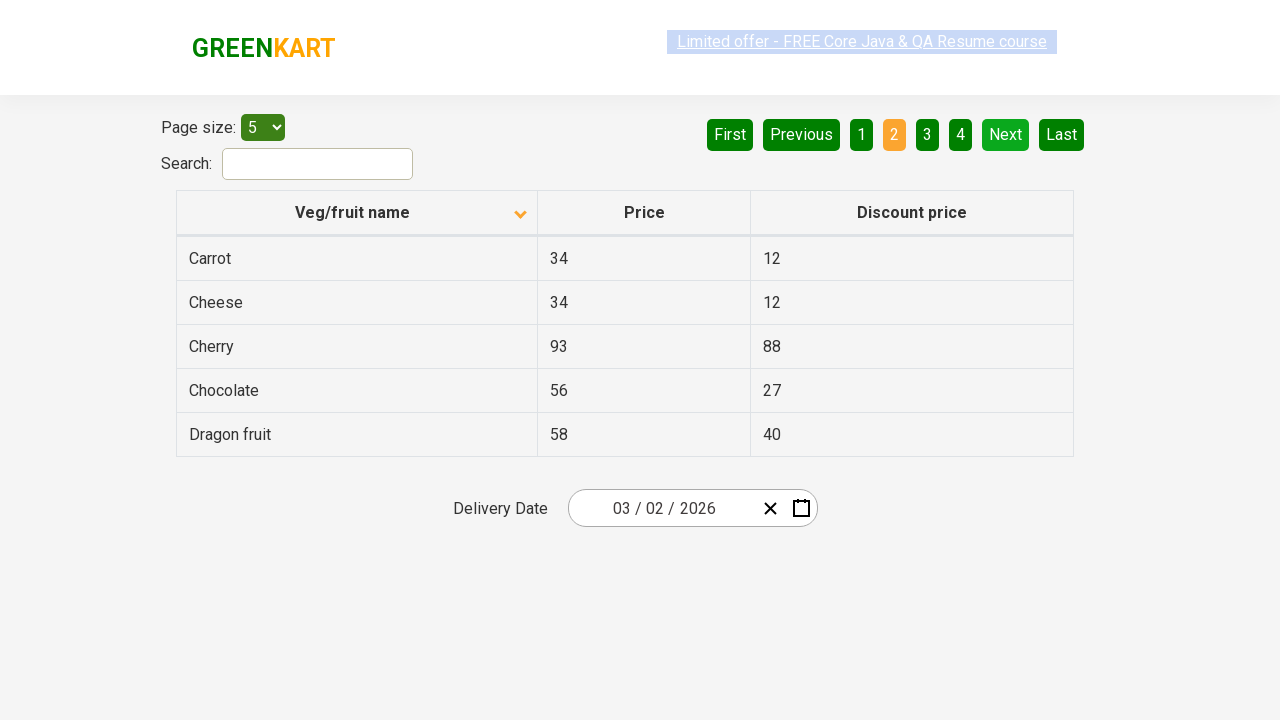

Clicked 'Next' button to navigate to page 3 at (1006, 134) on xpath=//a[@aria-label='Next']
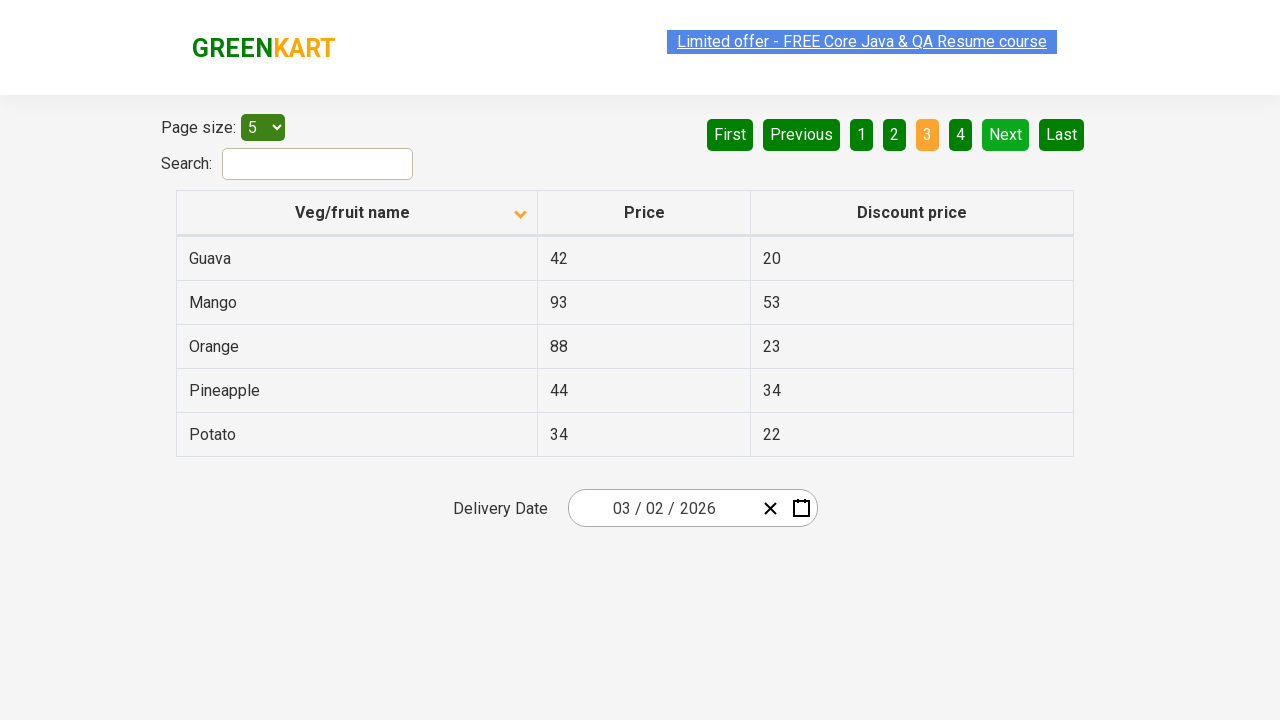

Waited for page content to update
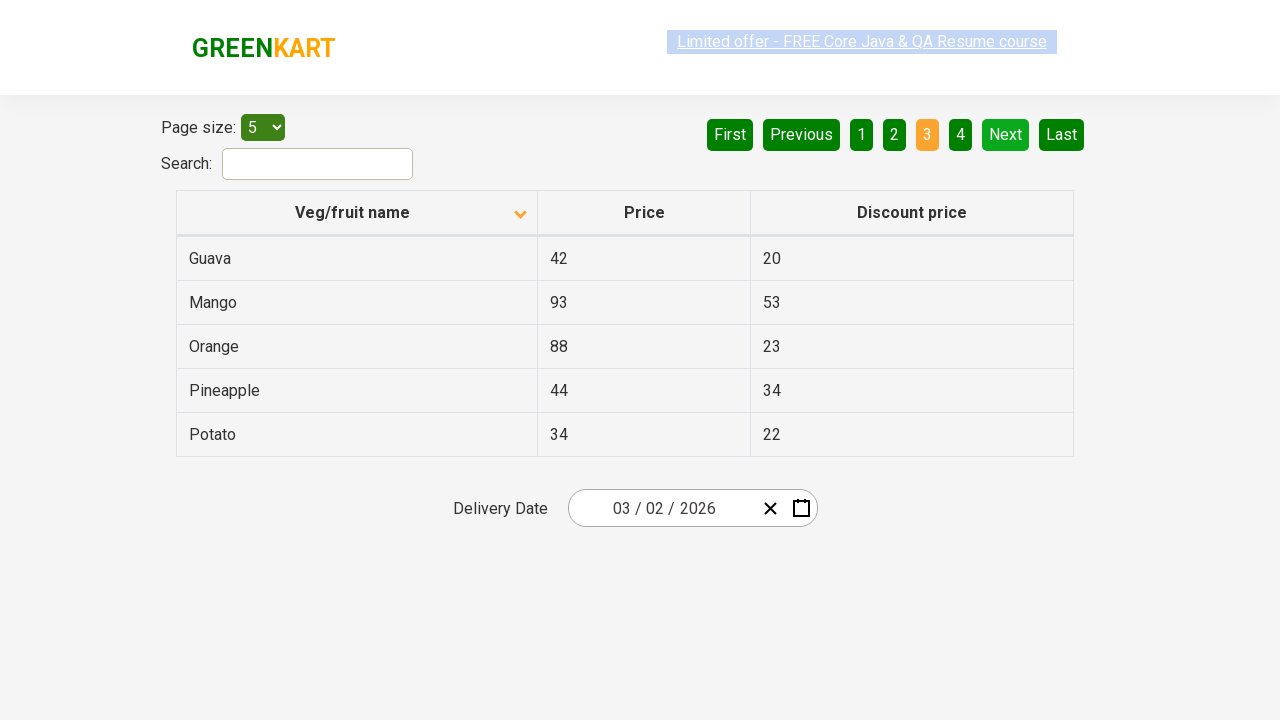

Retrieved all vegetable names from current page (found 5 entries)
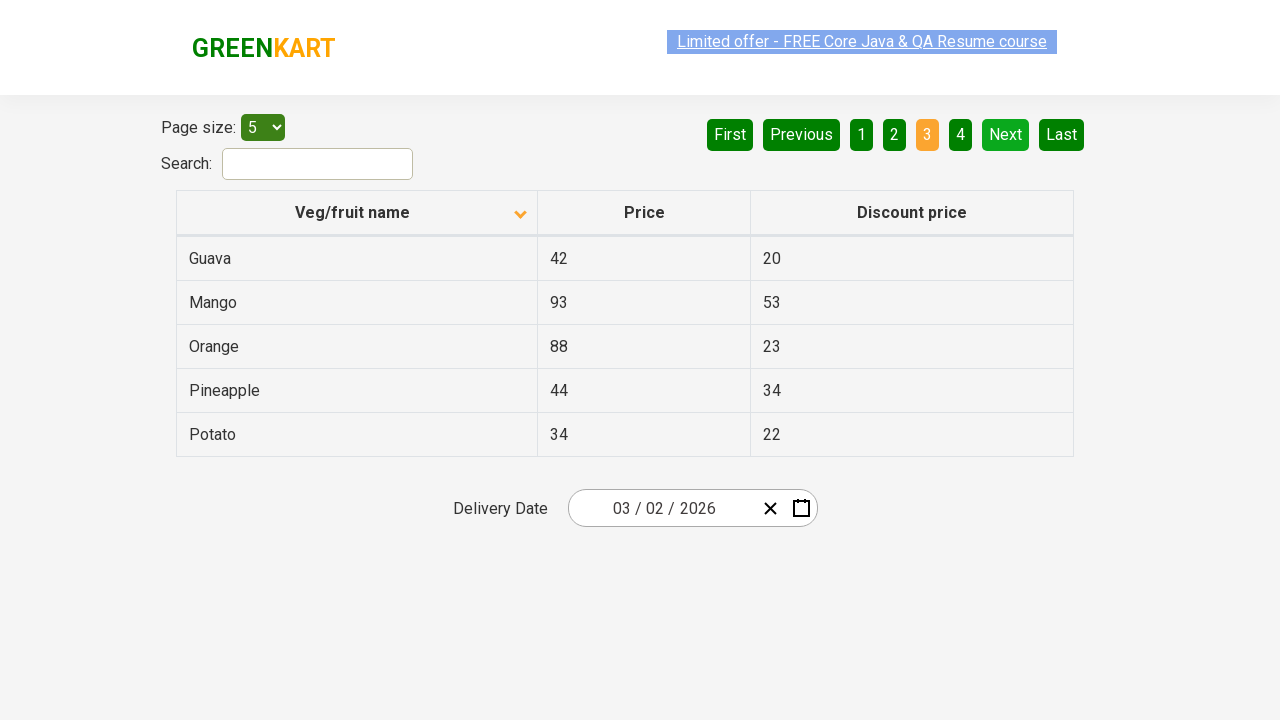

Found 'Potato' in the current page
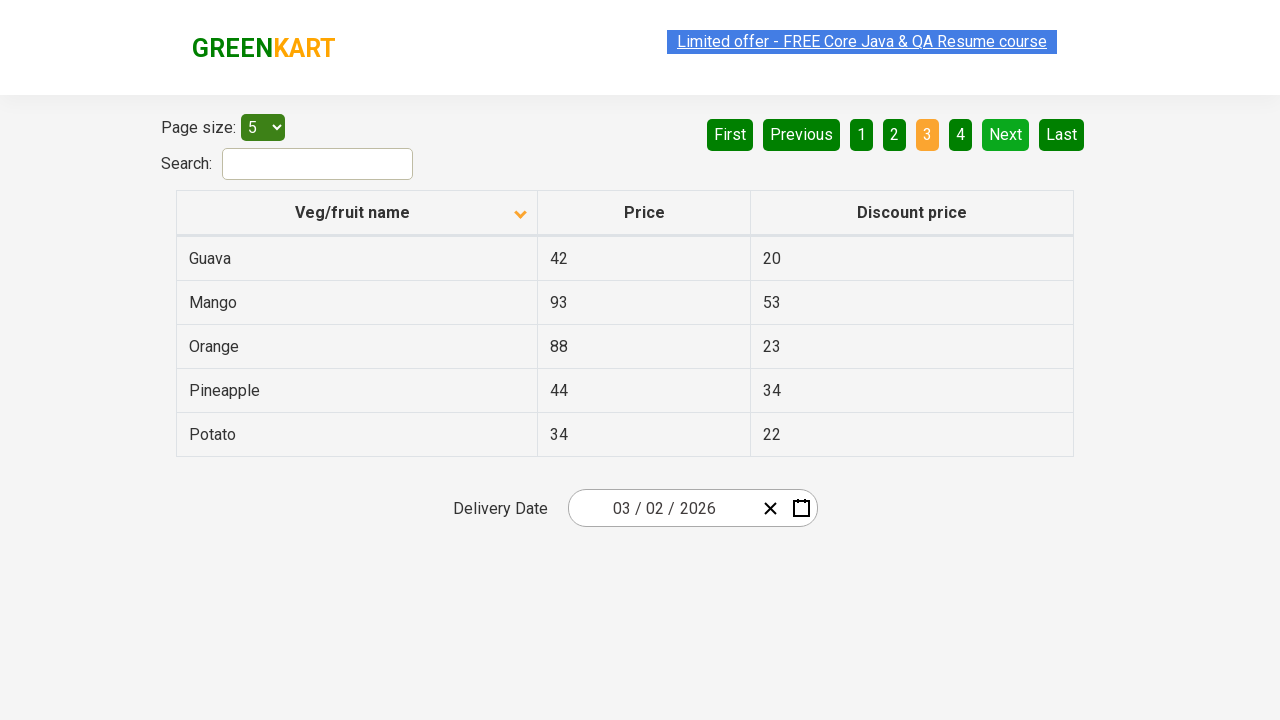

Located price element for Potato
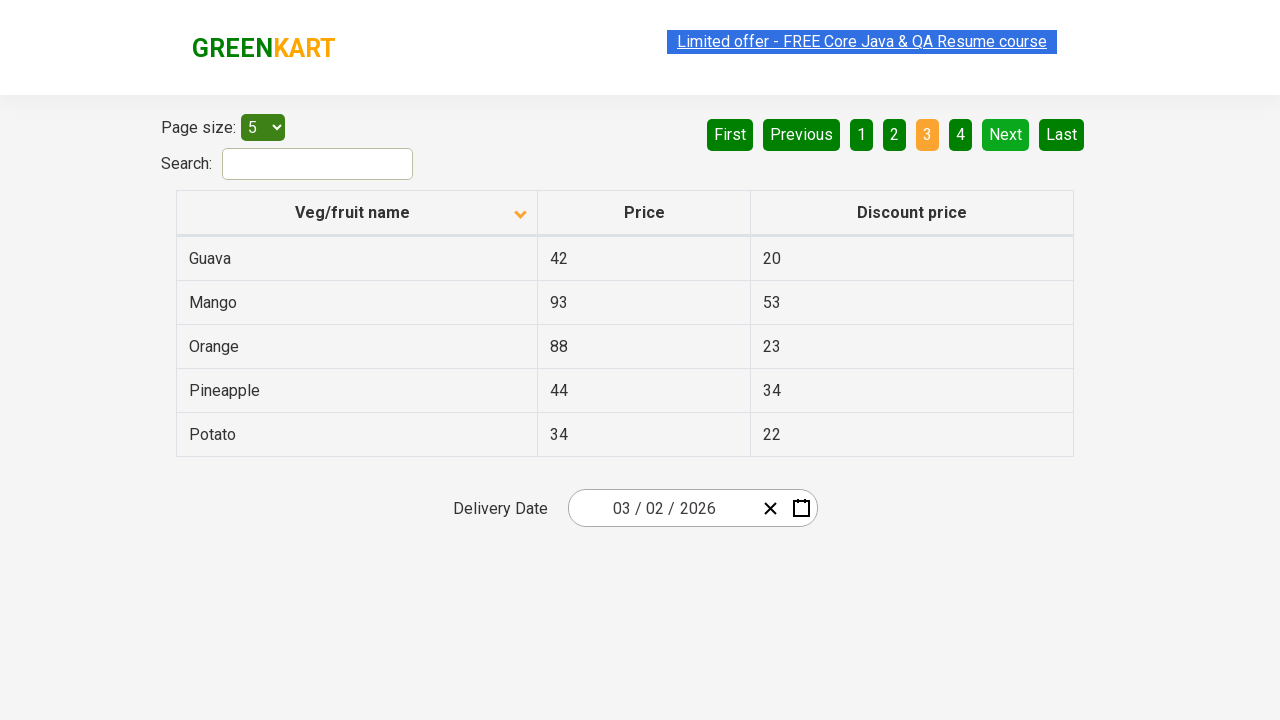

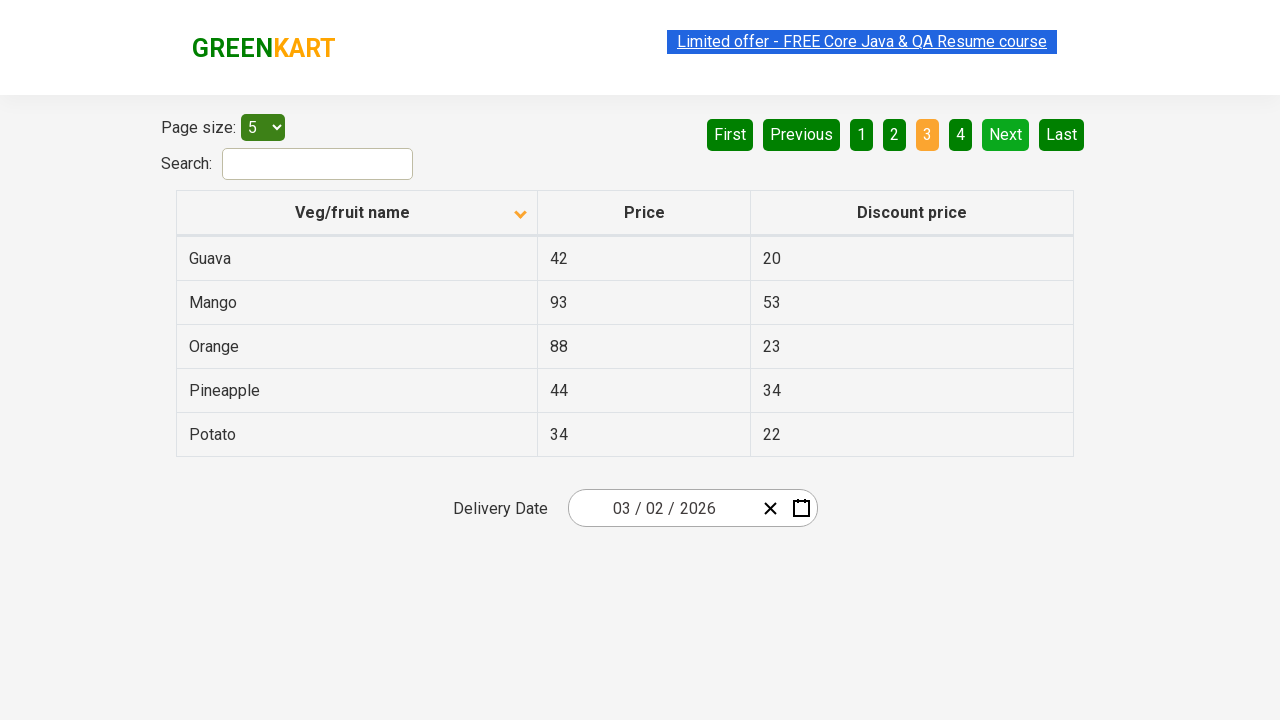